Tests radio button and checkbox functionality by selecting a radio button option and checking a checkbox on a practice automation page

Starting URL: https://rahulshettyacademy.com/AutomationPractice/

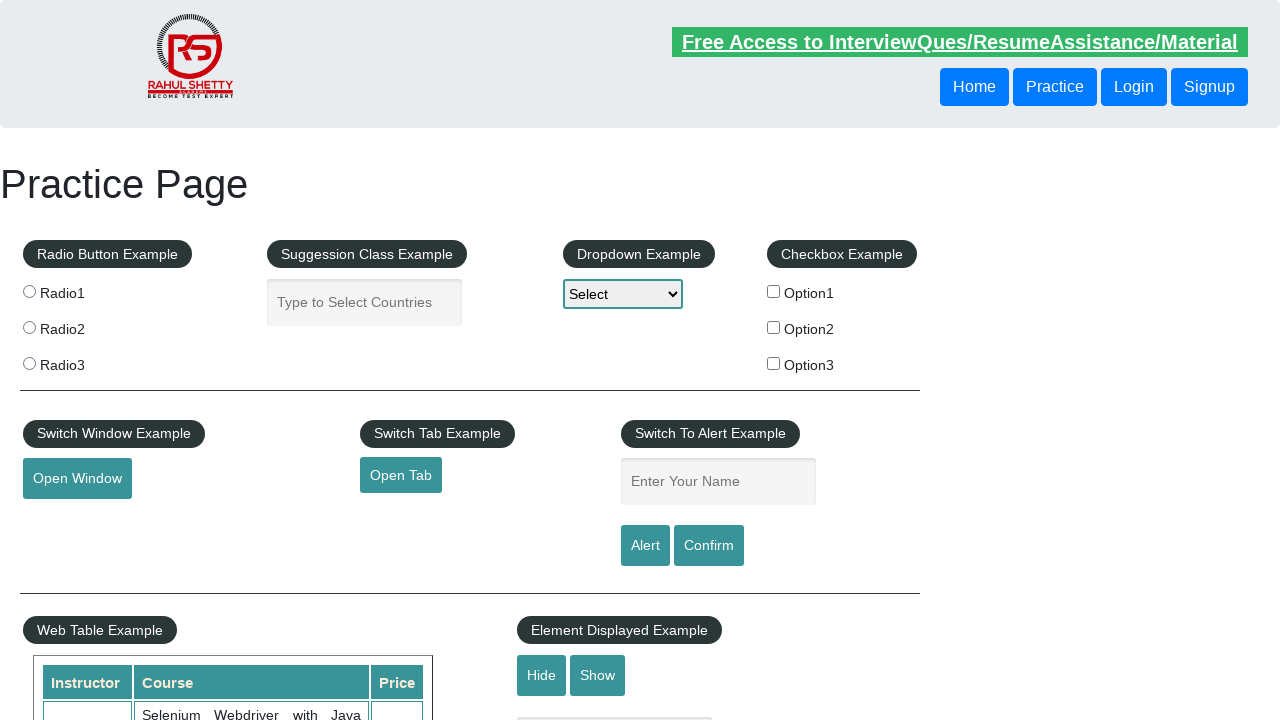

Navigated to practice automation page
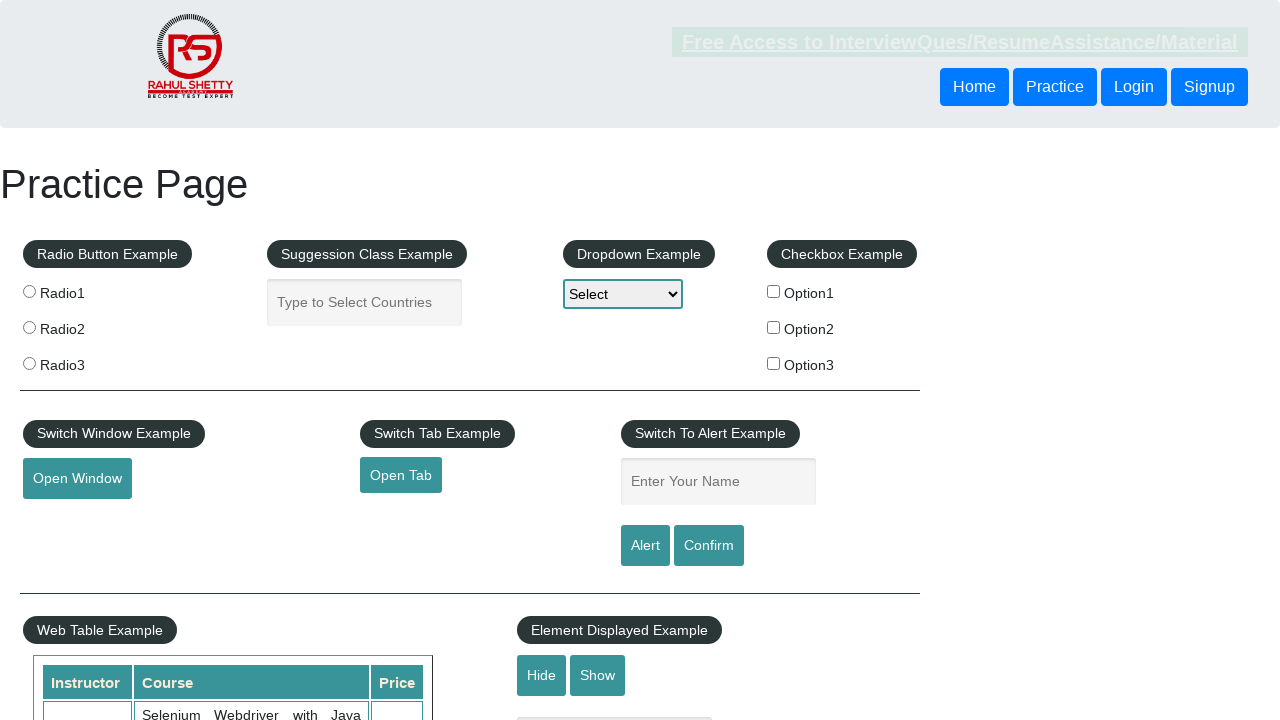

Selected radio button option 'radio2' at (29, 327) on input.radioButton[value='radio2']
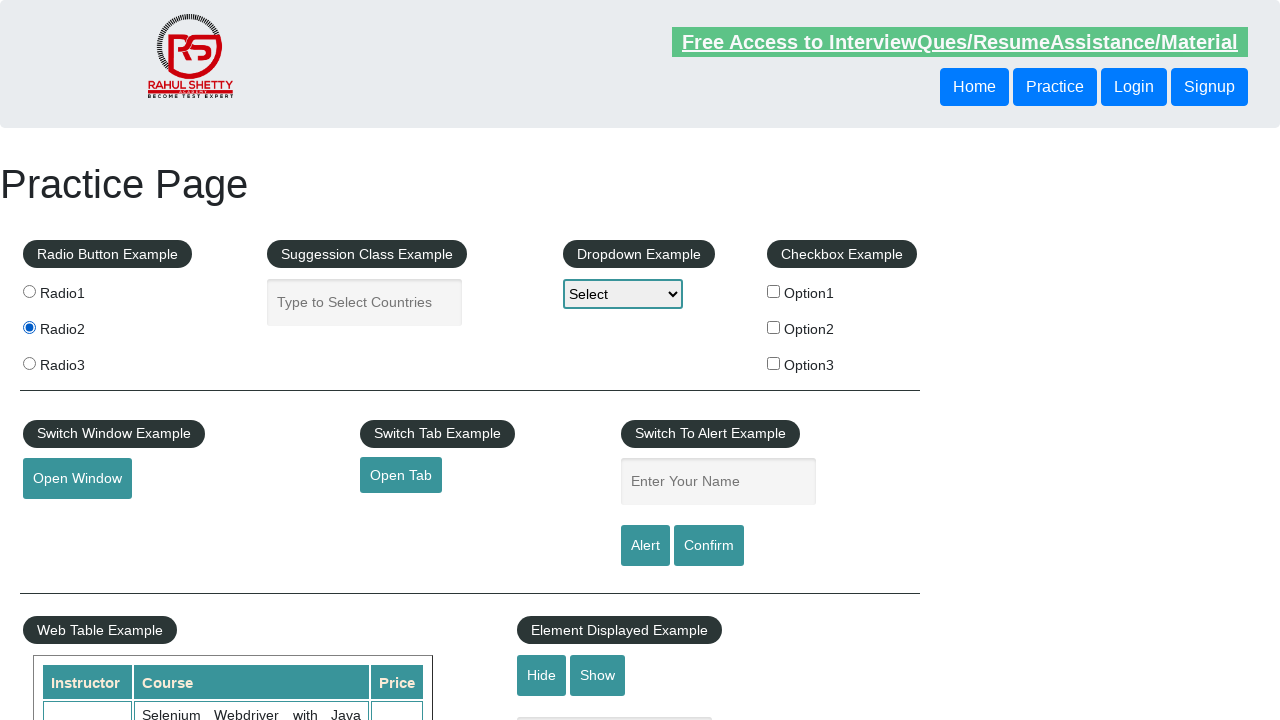

Checked checkbox option 3 at (774, 363) on #checkBoxOption3
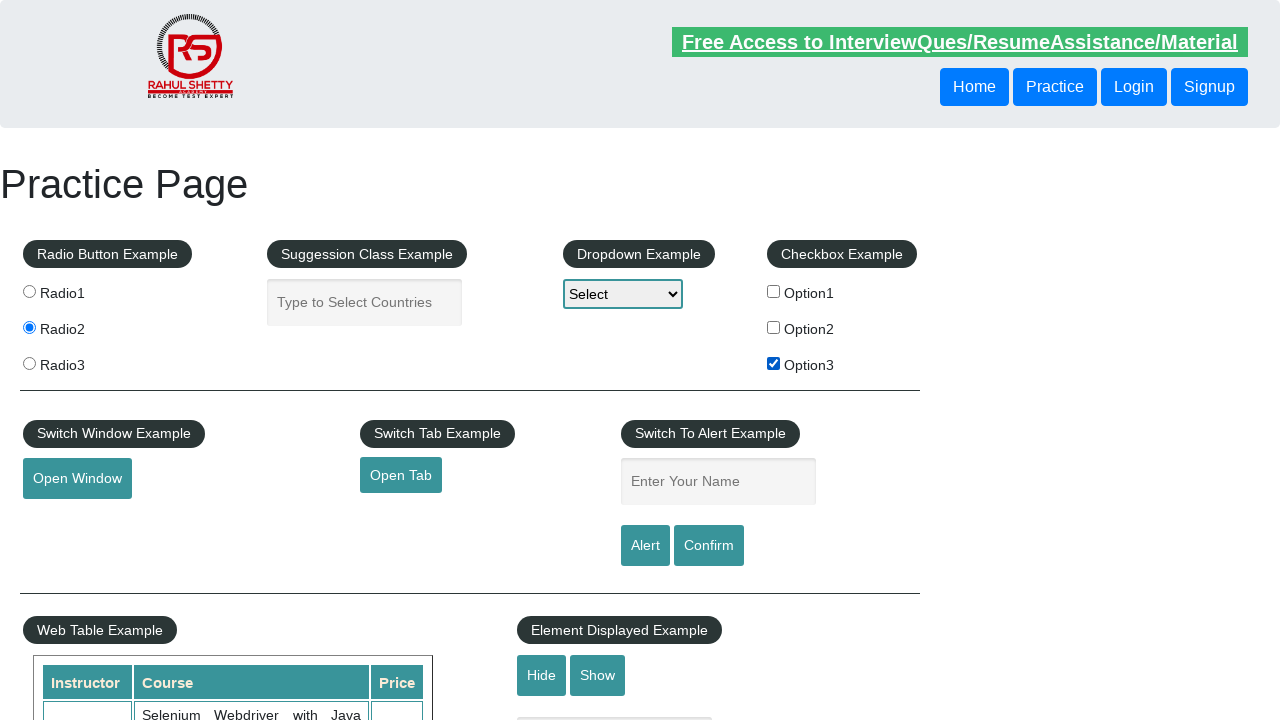

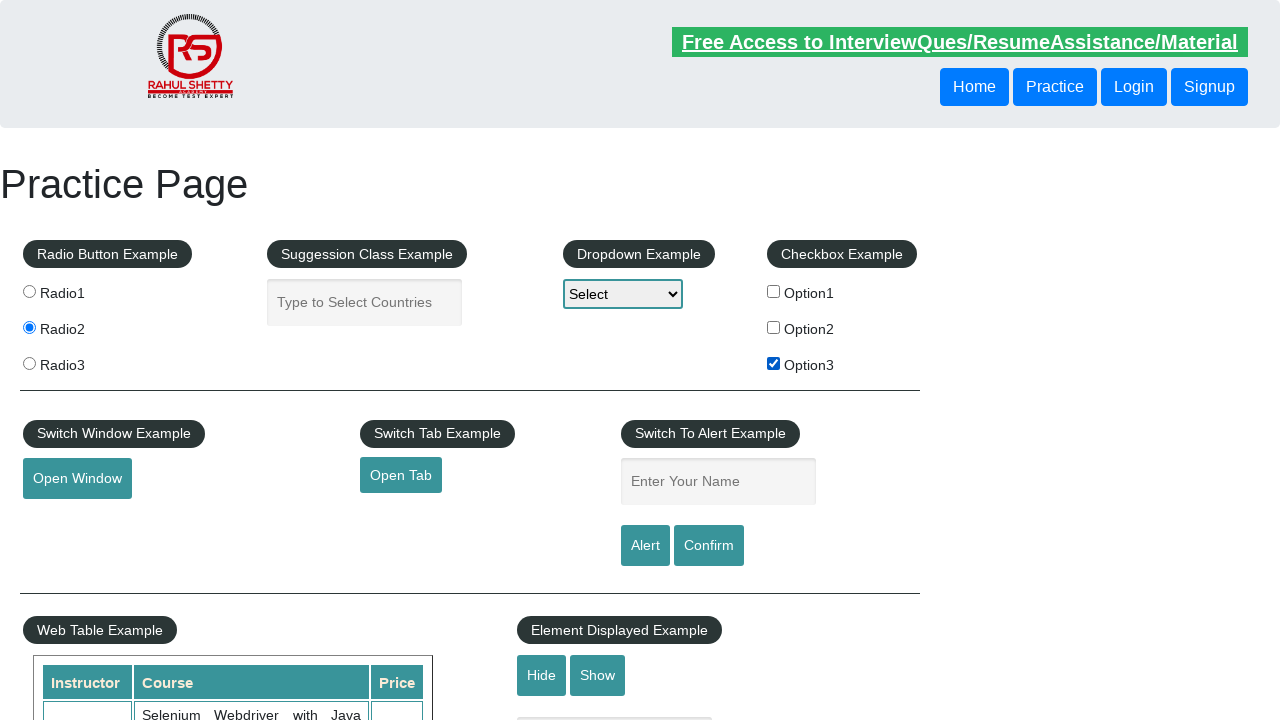